Tests drag and drop functionality by dragging an element from source to target location on a test automation practice page

Starting URL: http://testautomationpractice.blogspot.com/

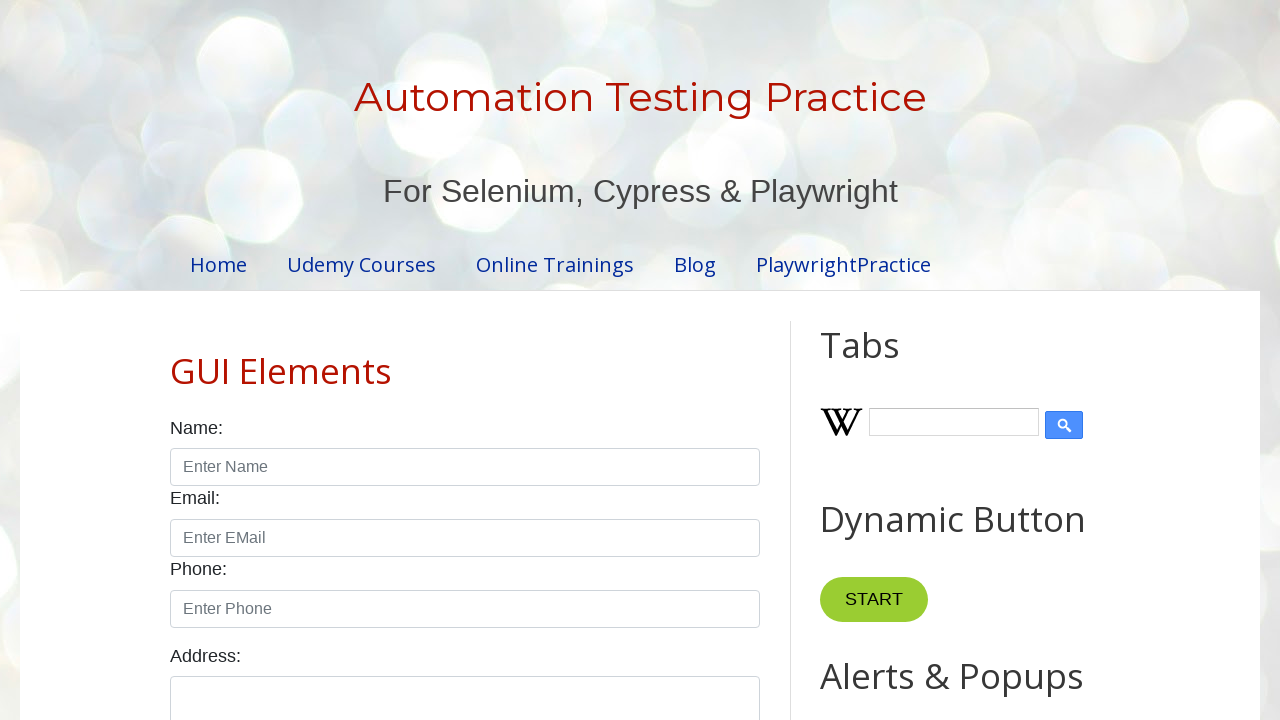

Located draggable source element
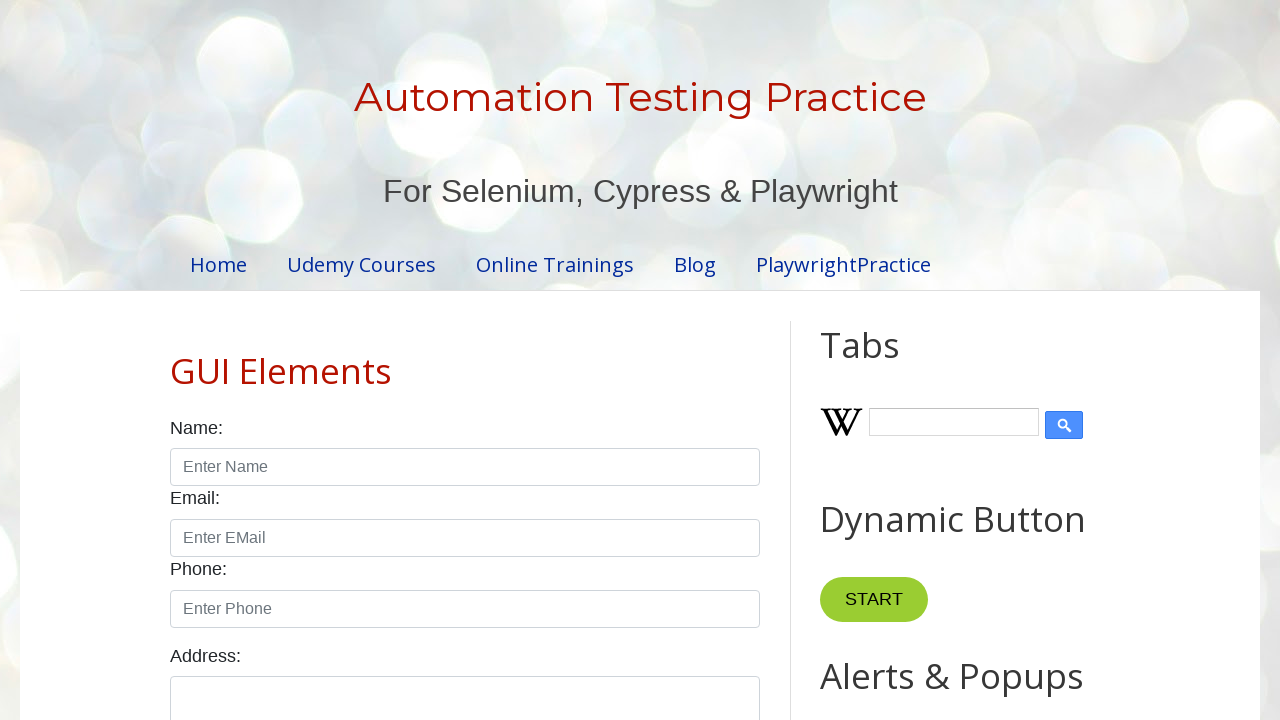

Located drop target element
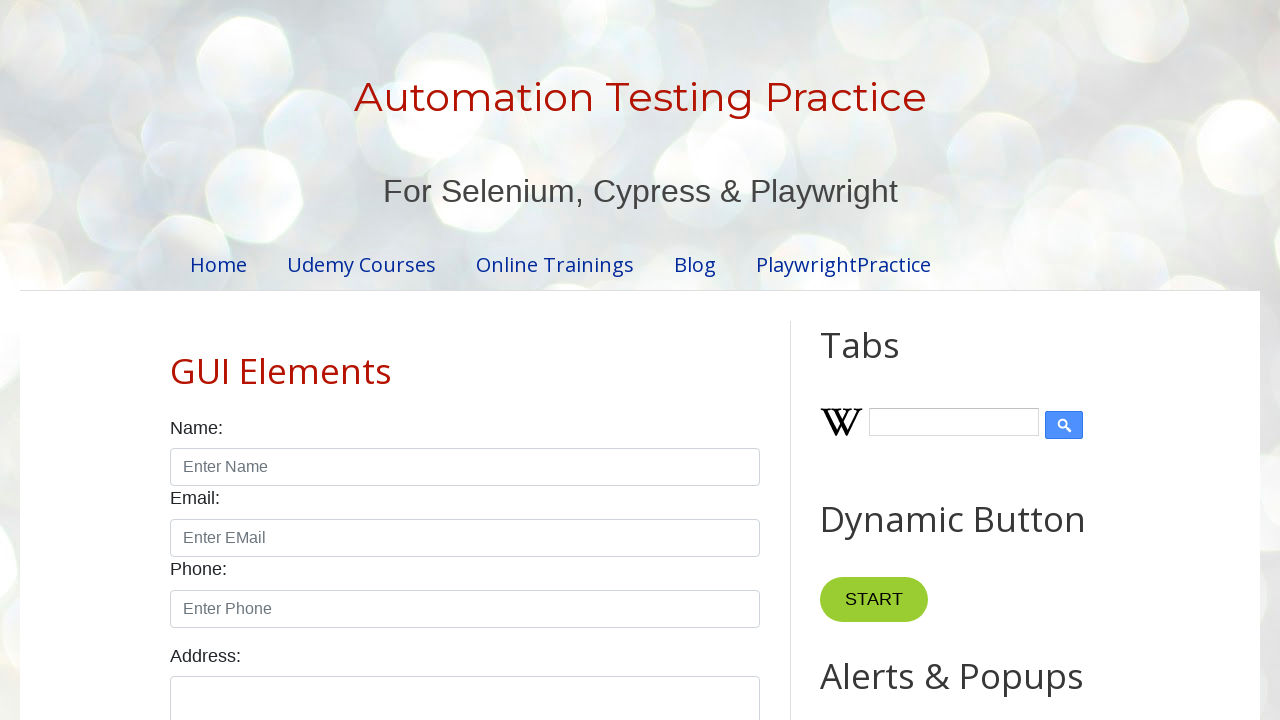

Performed drag and drop operation from source to target at (1015, 404)
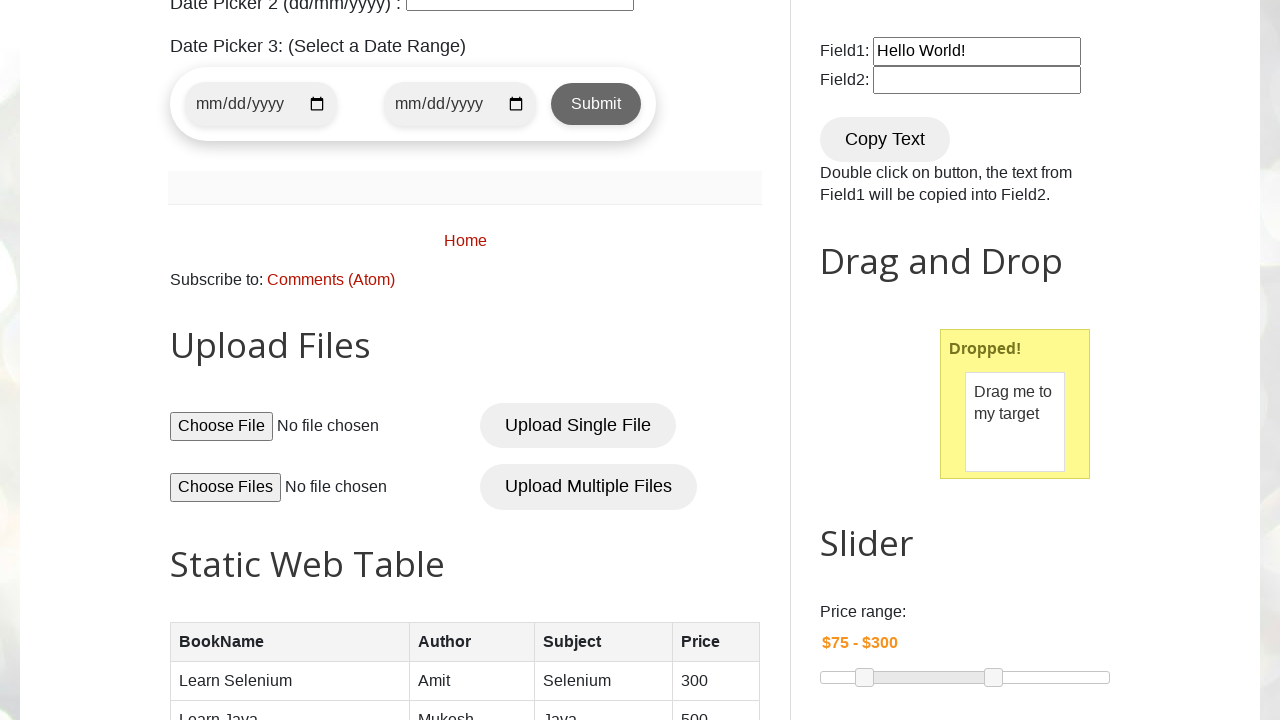

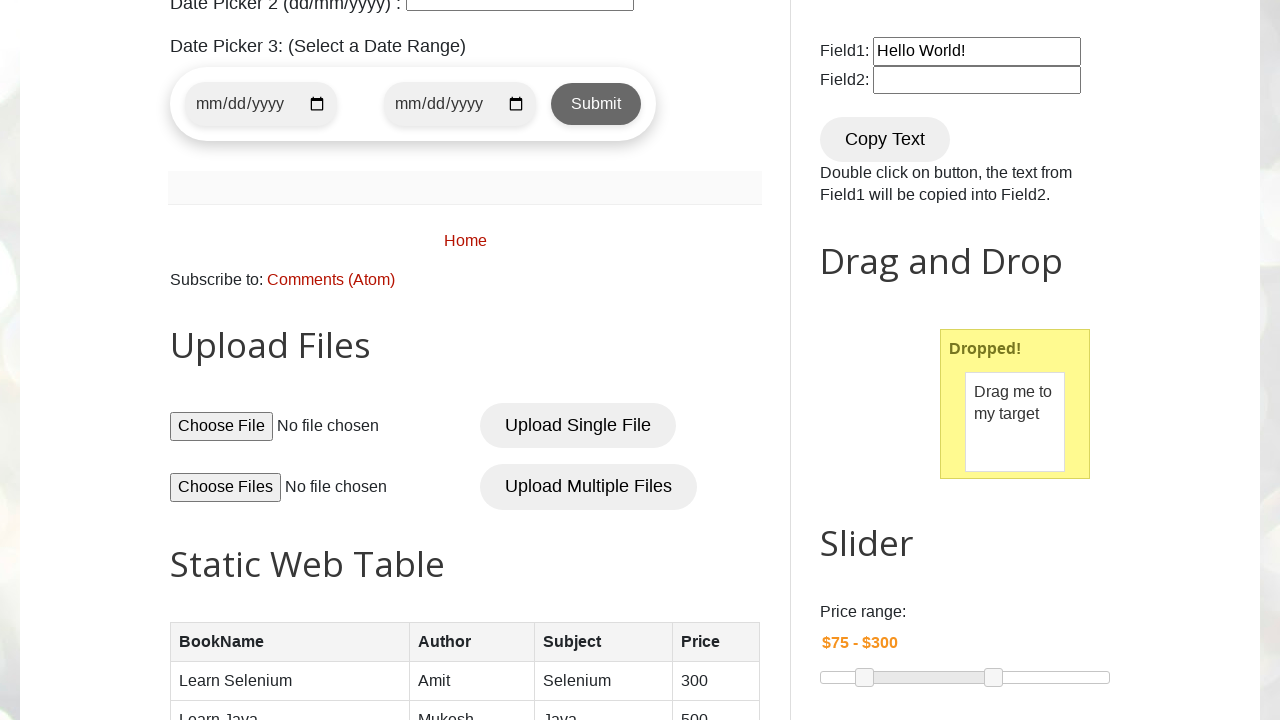